Navigates to gde.ru and verifies the page loads successfully by checking for the presence of an h1 heading element

Starting URL: https://gde.ru

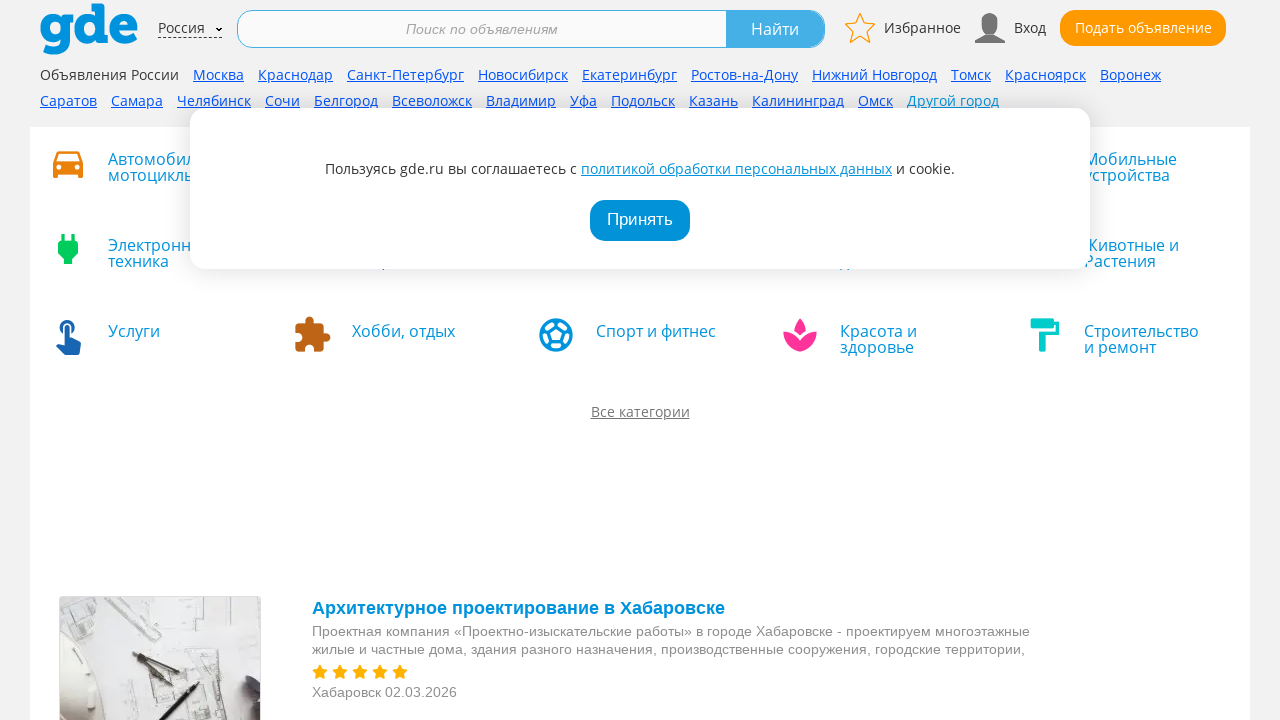

Navigated to https://gde.ru
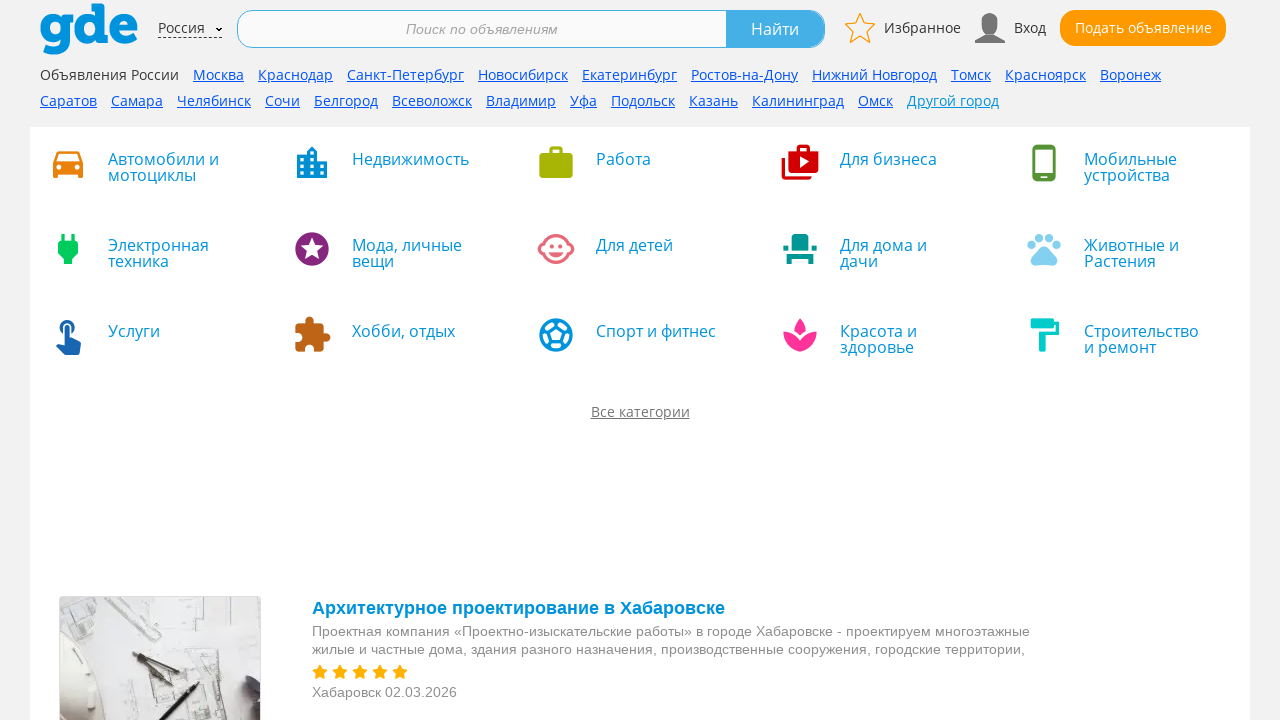

h1 heading element is present on the page
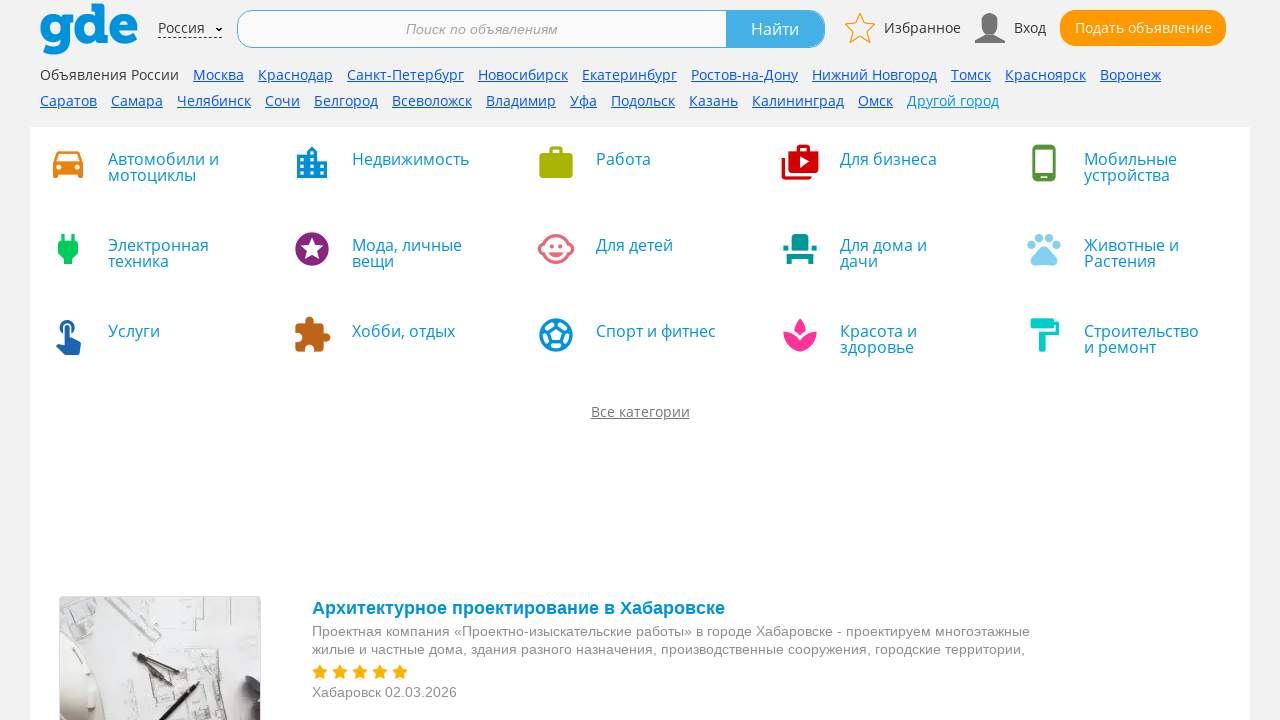

Retrieved h1 heading text: 'Объявления России'
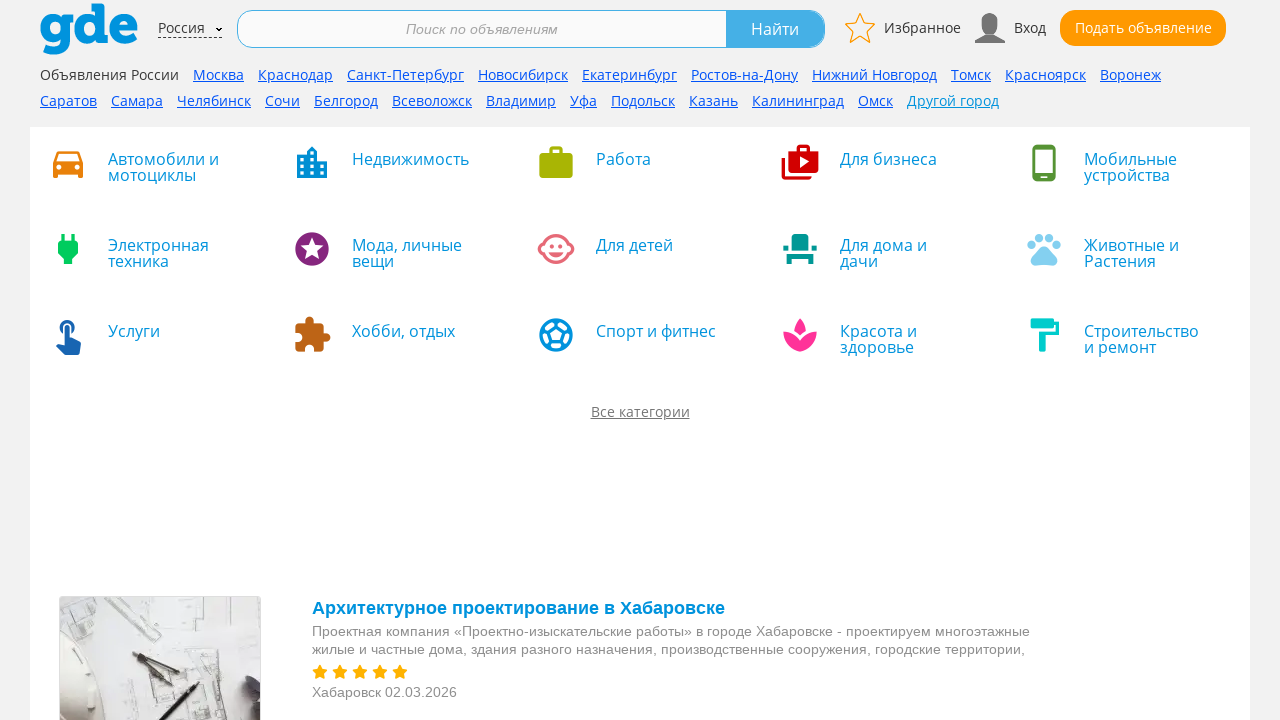

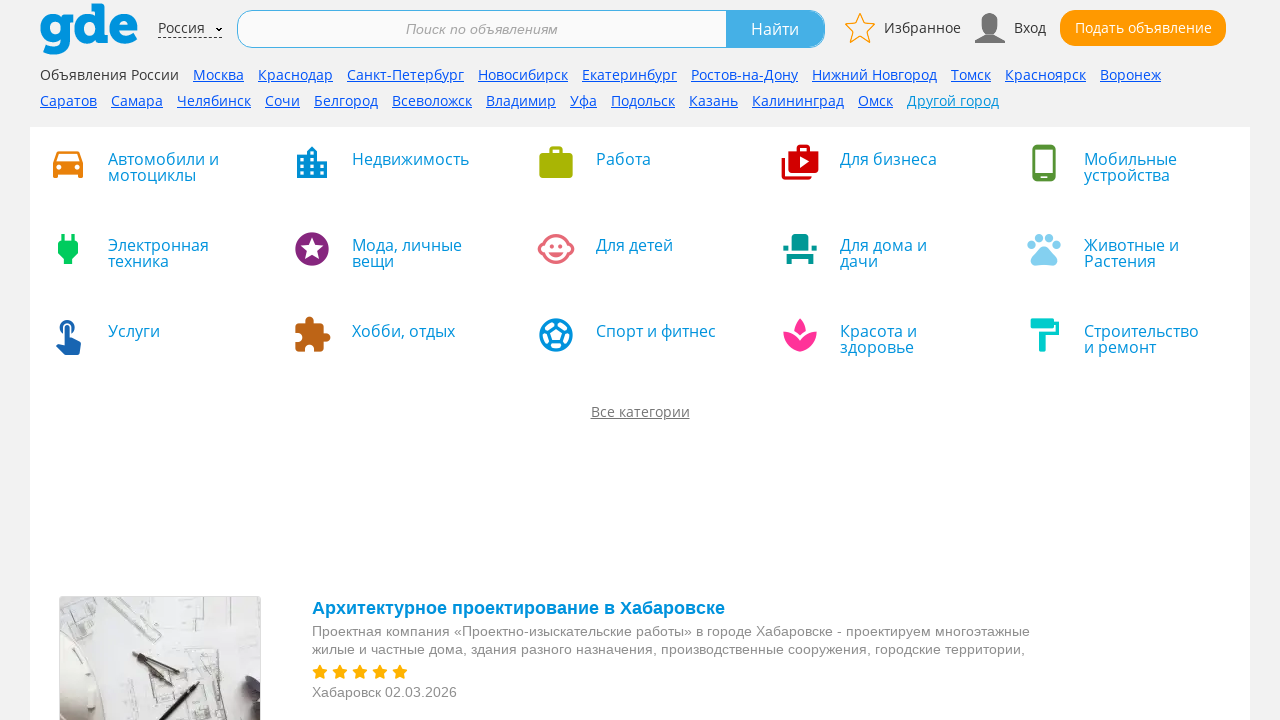